Tests image loading functionality by waiting for all images to load and verifying the "Done!" text appears

Starting URL: https://bonigarcia.dev/selenium-webdriver-java/loading-images.html

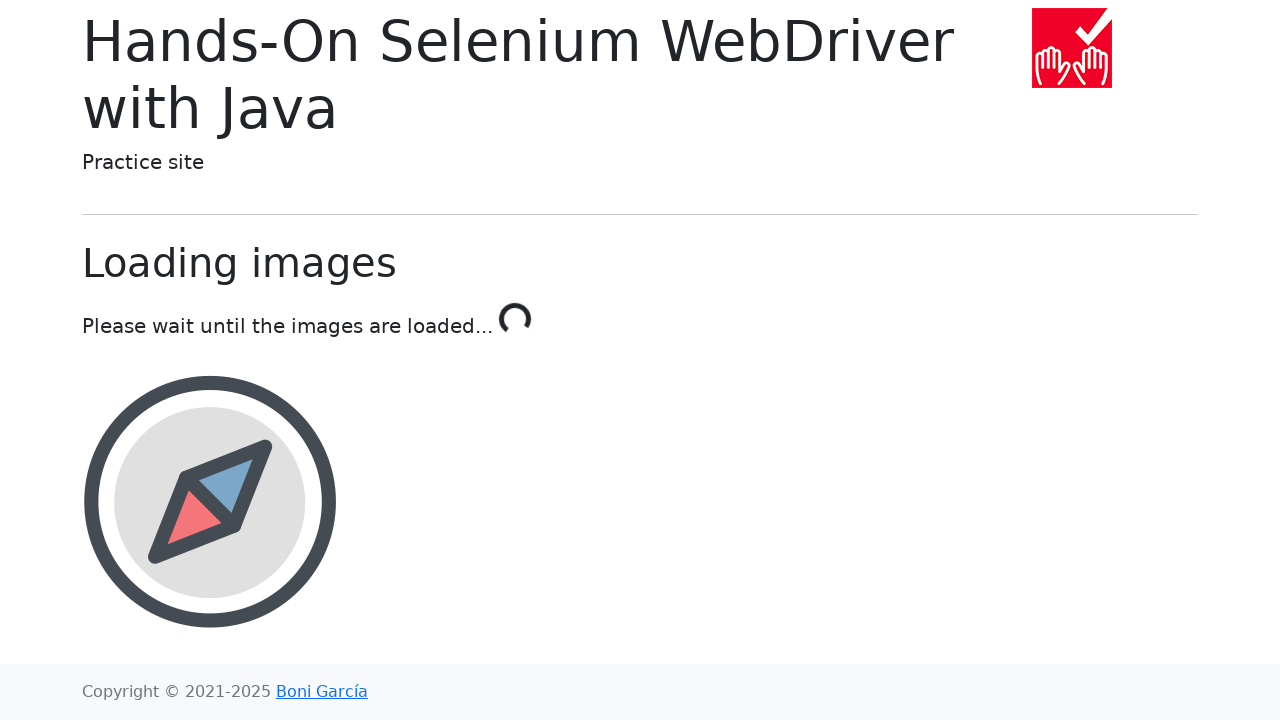

Navigated to loading-images.html page
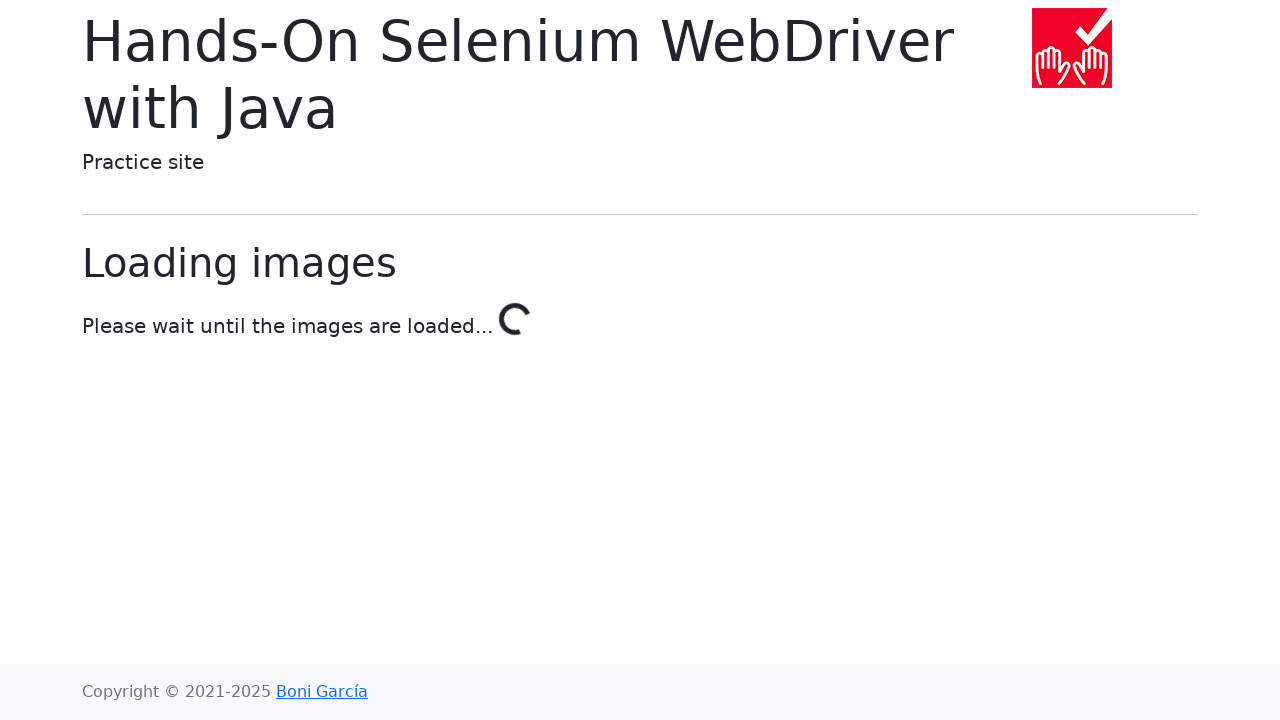

Waited for all images to load and 'Done!' text to appear
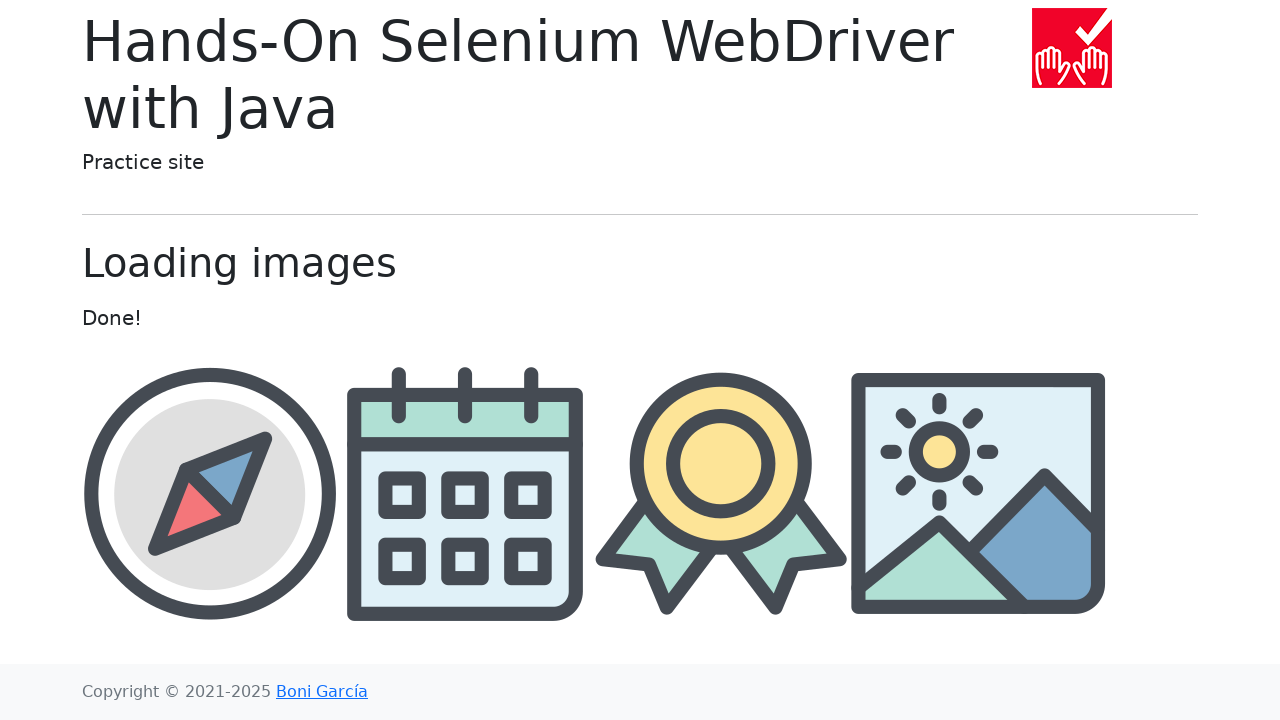

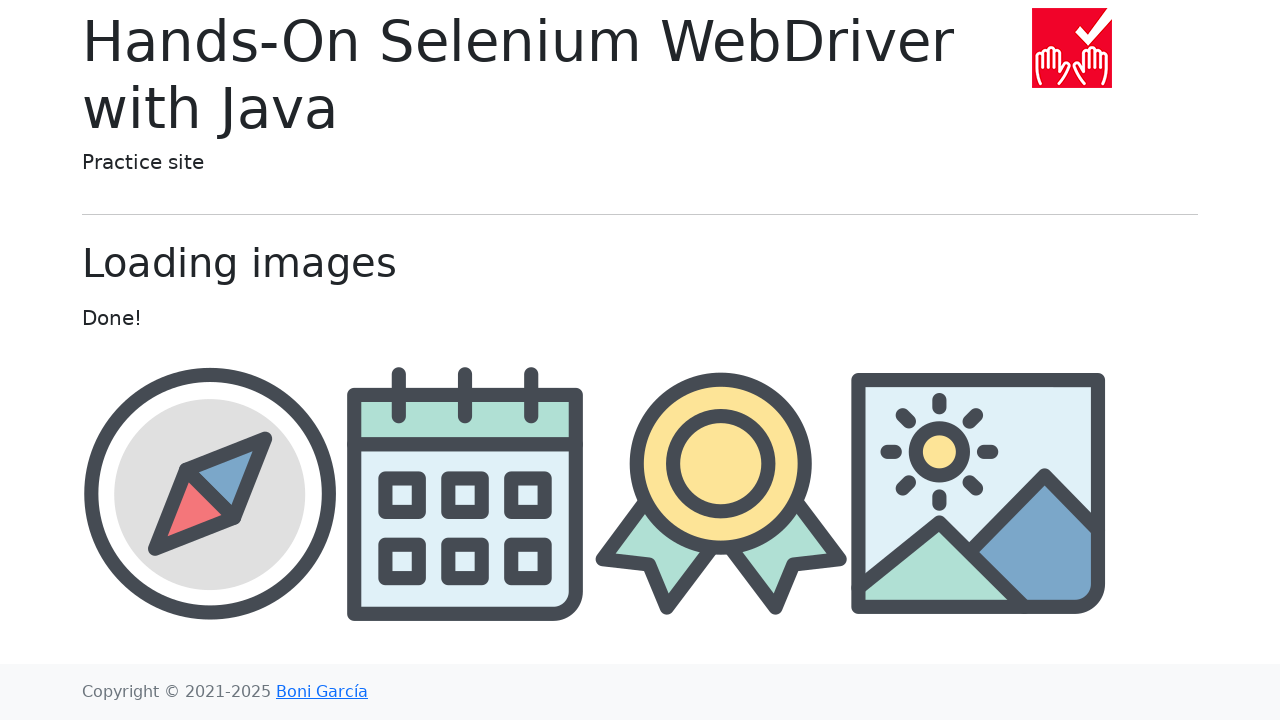